Navigates to historical weather page for Philadelphia and clicks on a specific date link to view detailed weather data for that day, then verifies the weather table loads.

Starting URL: https://www.timeanddate.com/weather/usa/philadelphia/historic?month=1&year=2016

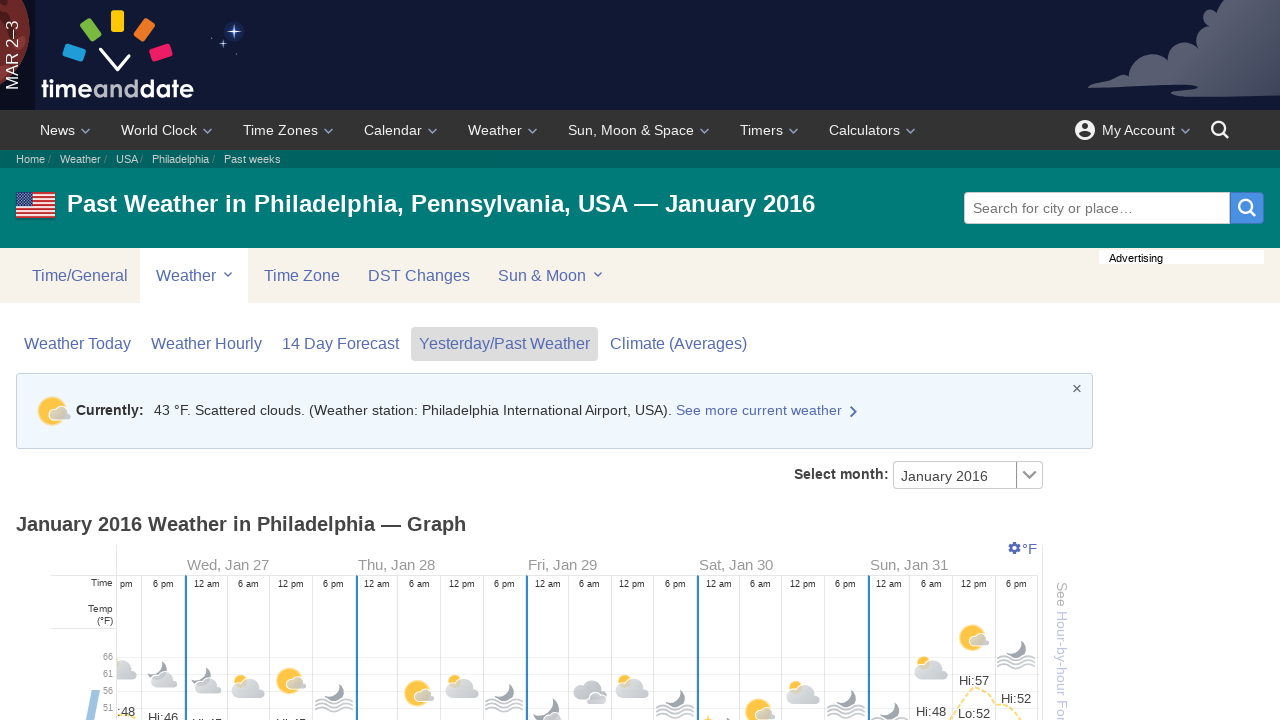

Weather links section loaded
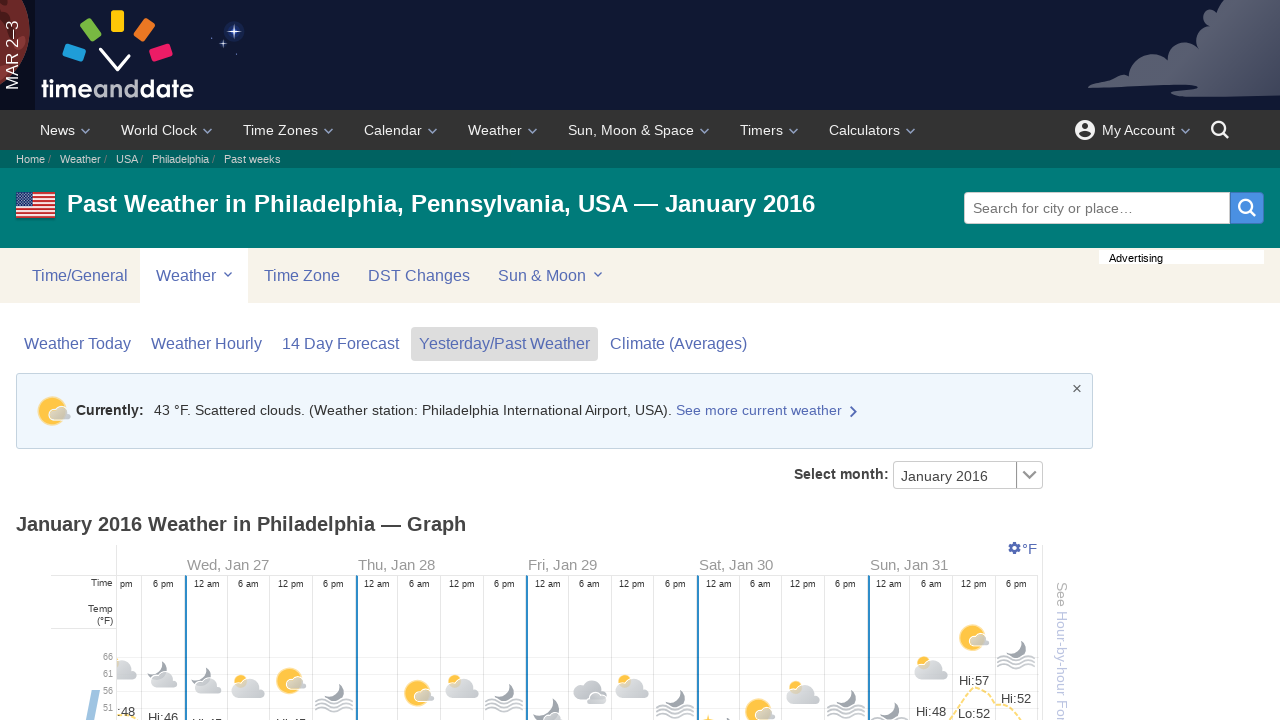

Located the second weather links container
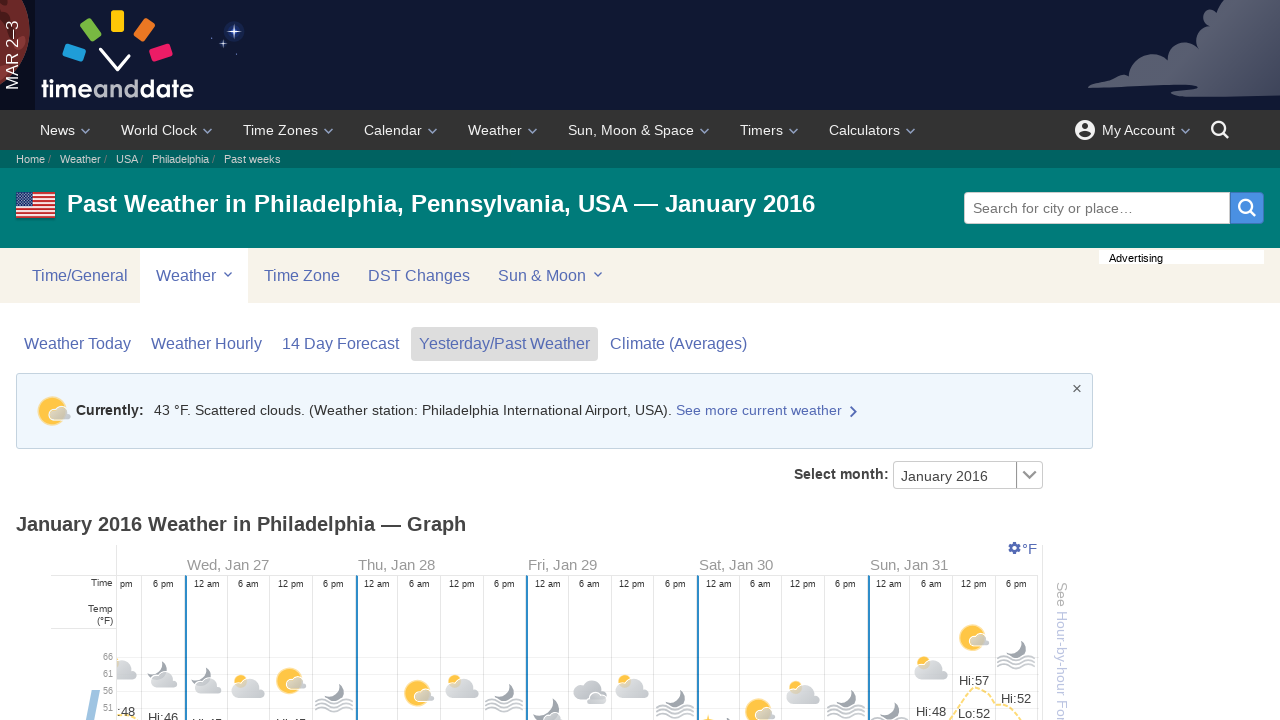

Clicked on Jan 15 date link to view detailed weather data at (788, 361) on div.weatherLinks >> nth=1 >> text=Jan 15
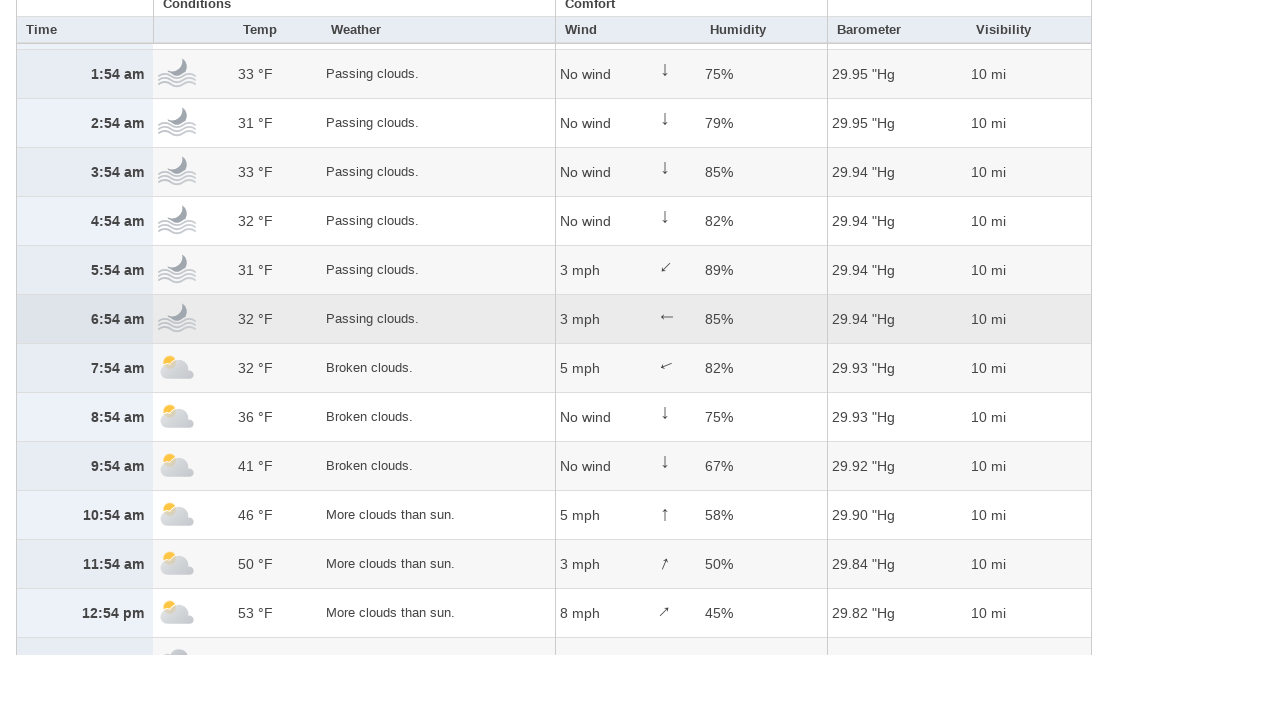

Historical weather table loaded
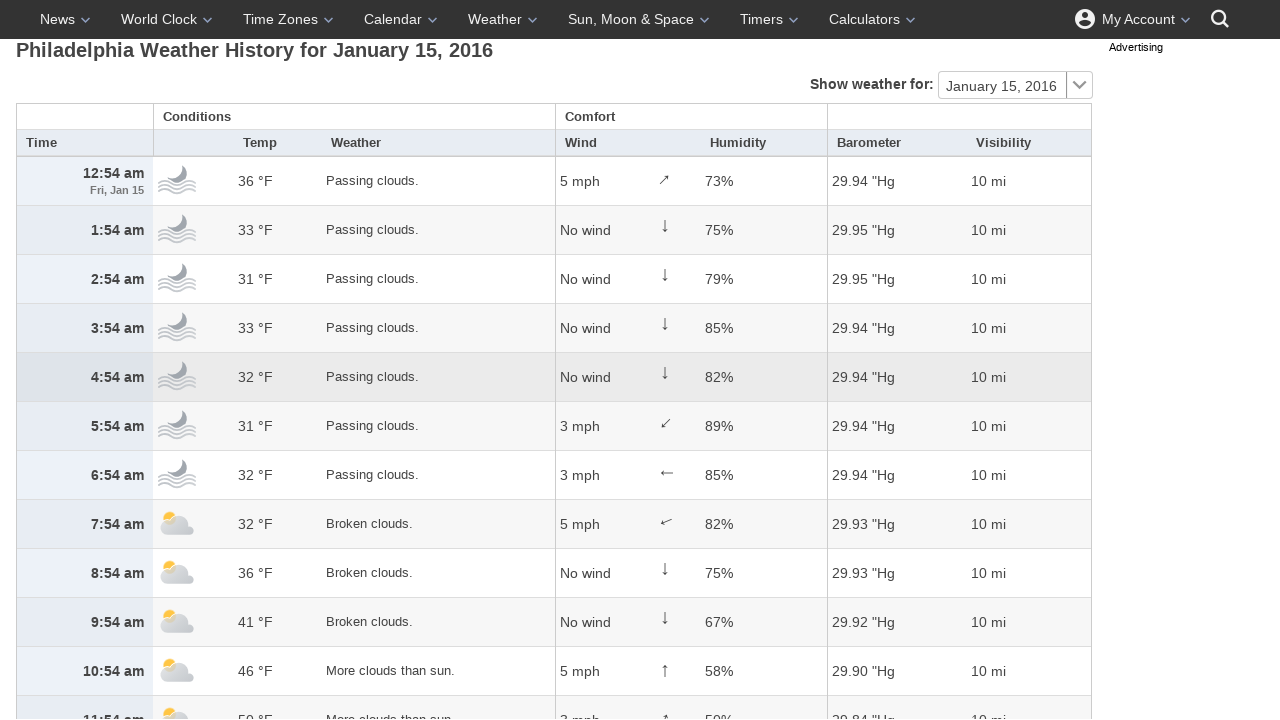

Verified first data row in weather table is present
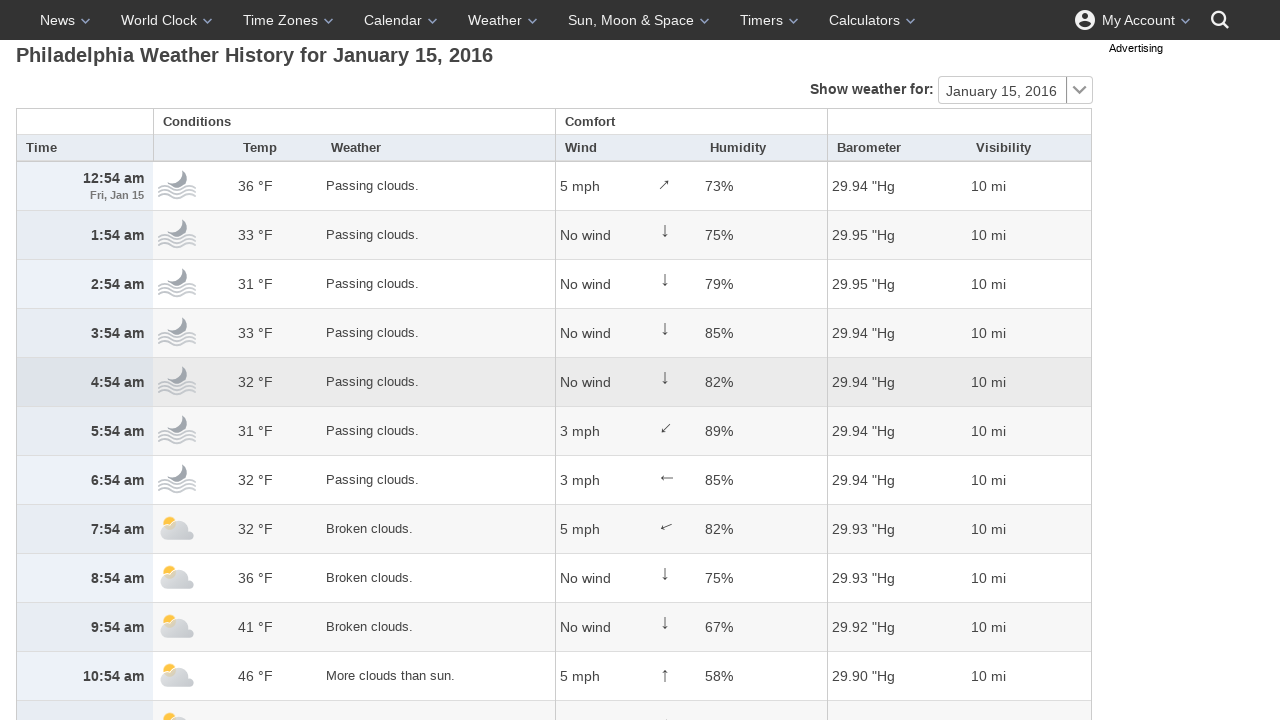

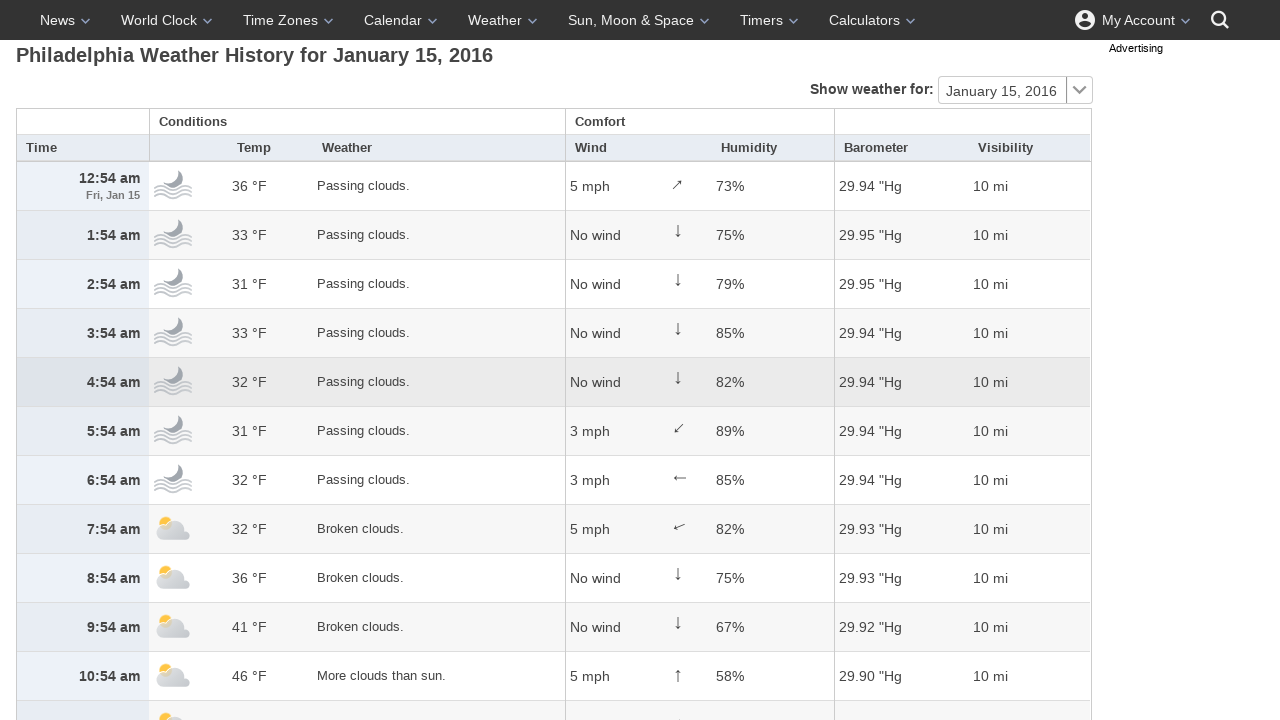